Tests download button by clicking on it and verifying the button text

Starting URL: https://codenboxautomationlab.com/practice/

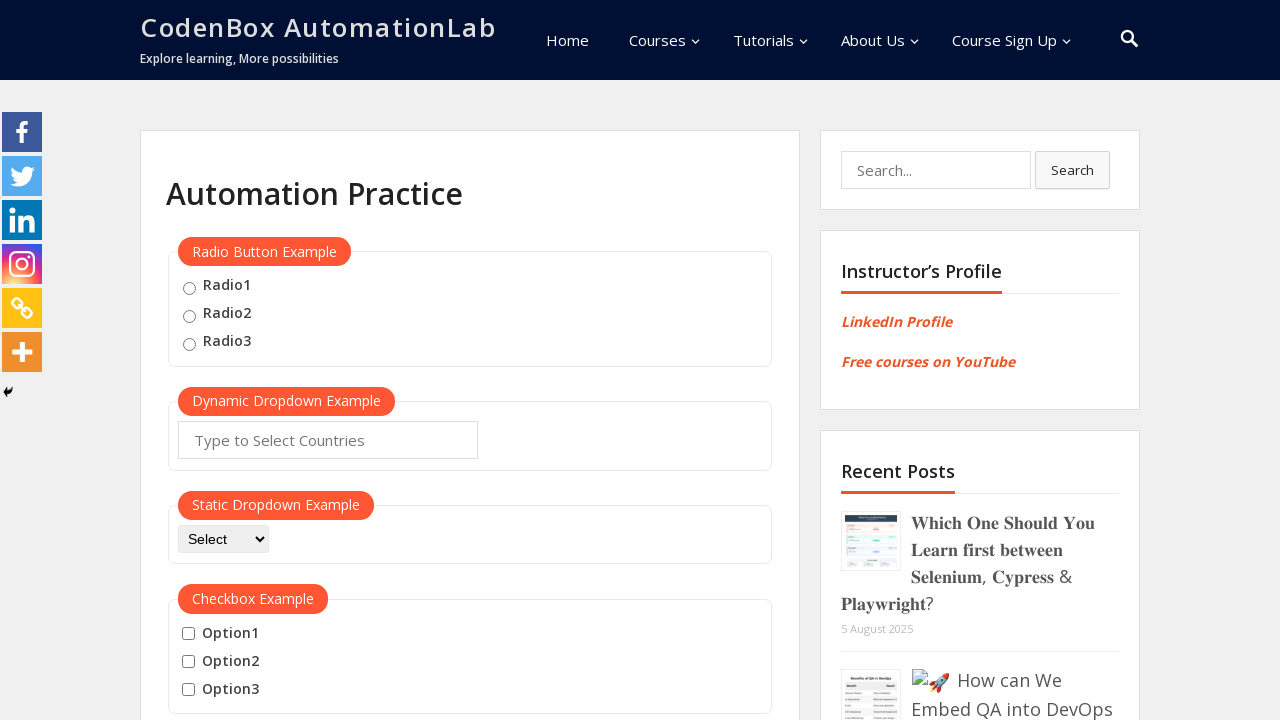

Located download button element
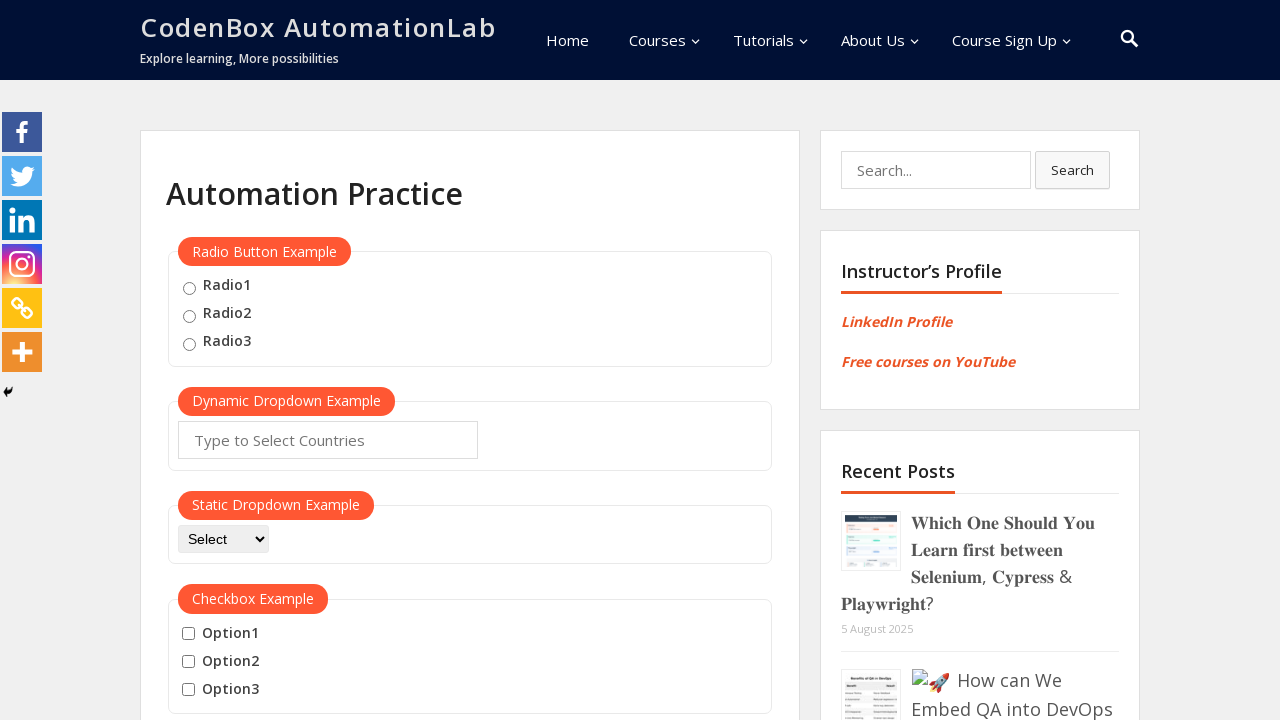

Verified download button text contains 'Download Apk files'
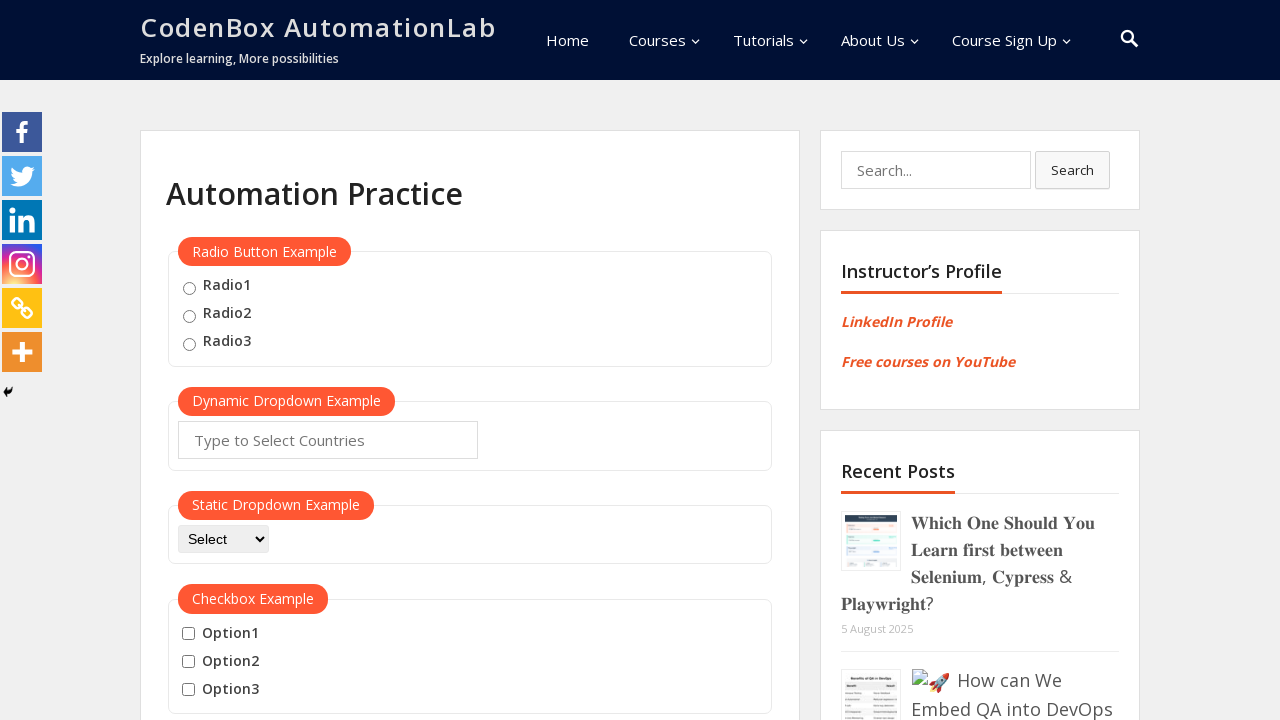

Clicked download button at (271, 361) on .wp-block-button__link.wp-element-button
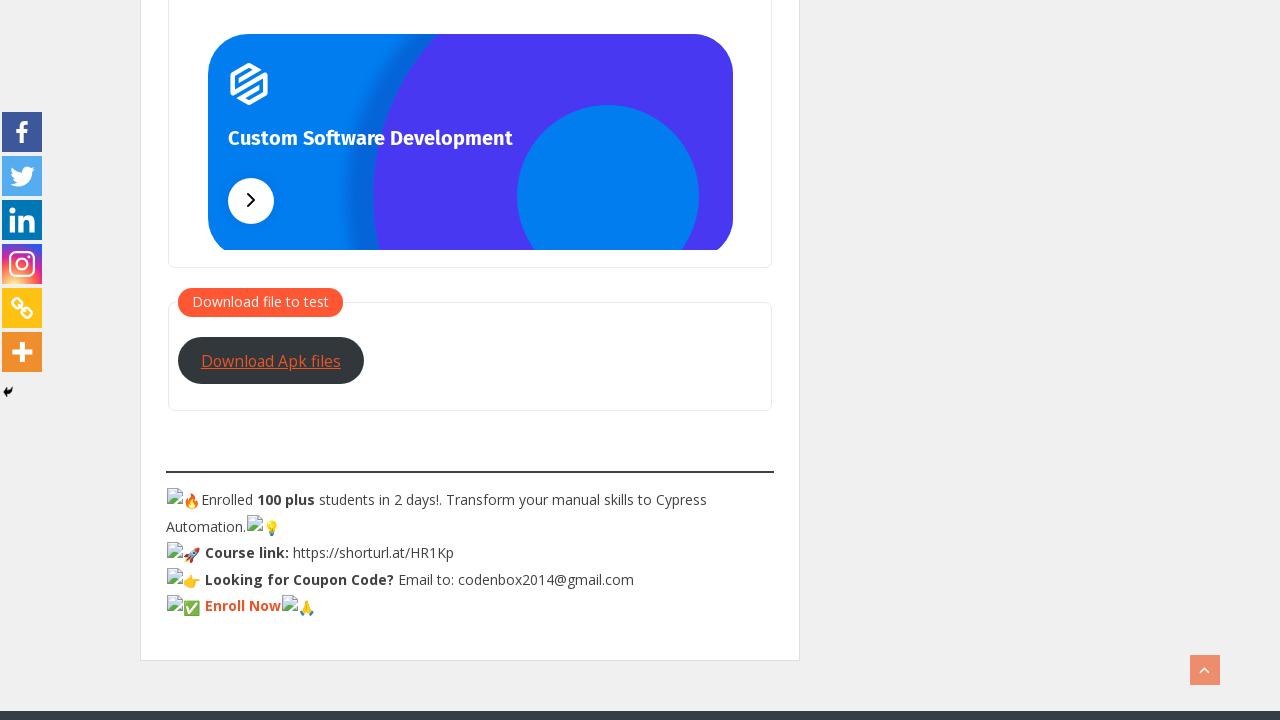

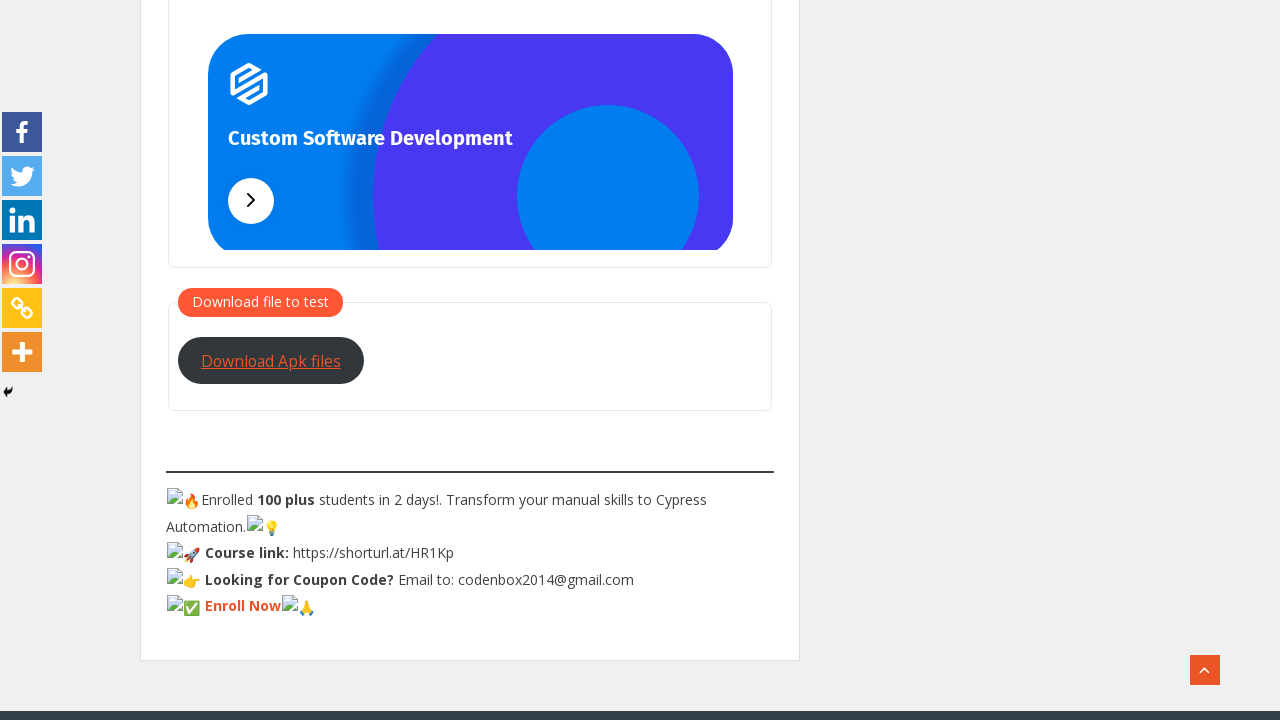